Tests dropdown selection functionality by locating a dropdown element and selecting an option by value

Starting URL: https://popageorgianvictor.github.io/PUBLISHED-WEBPAGES/dropdown

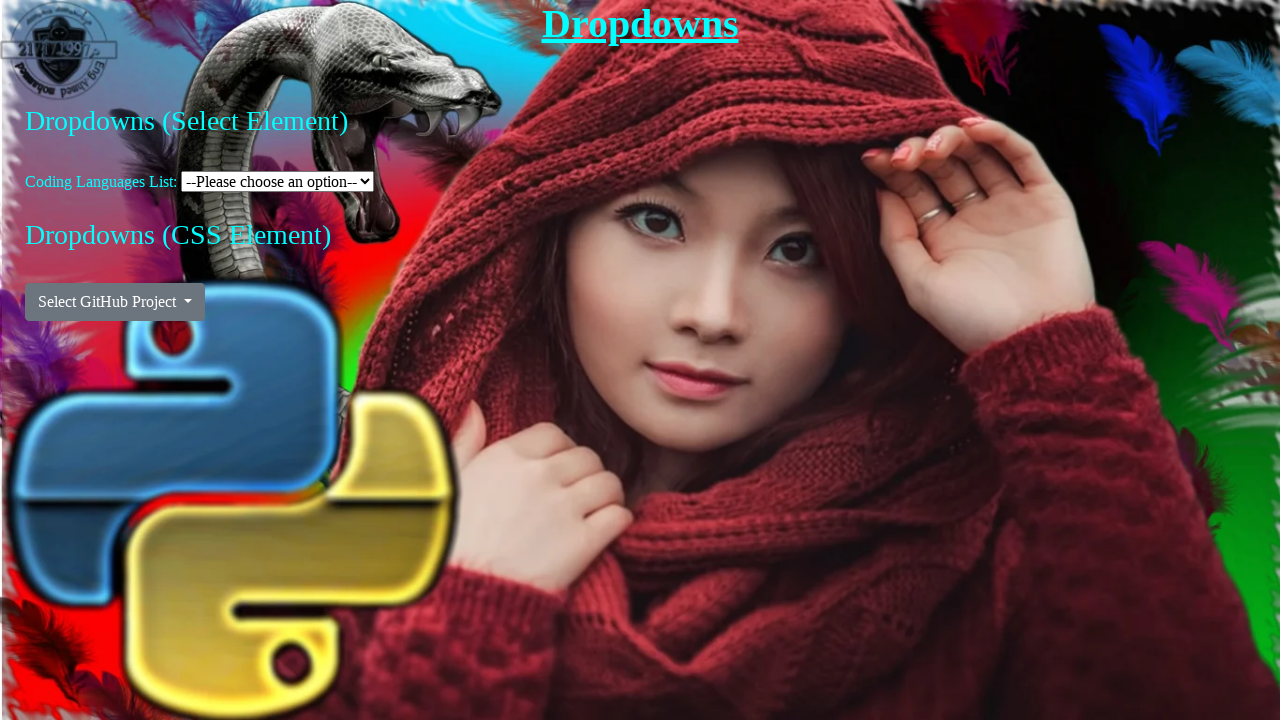

Navigated to dropdown test page
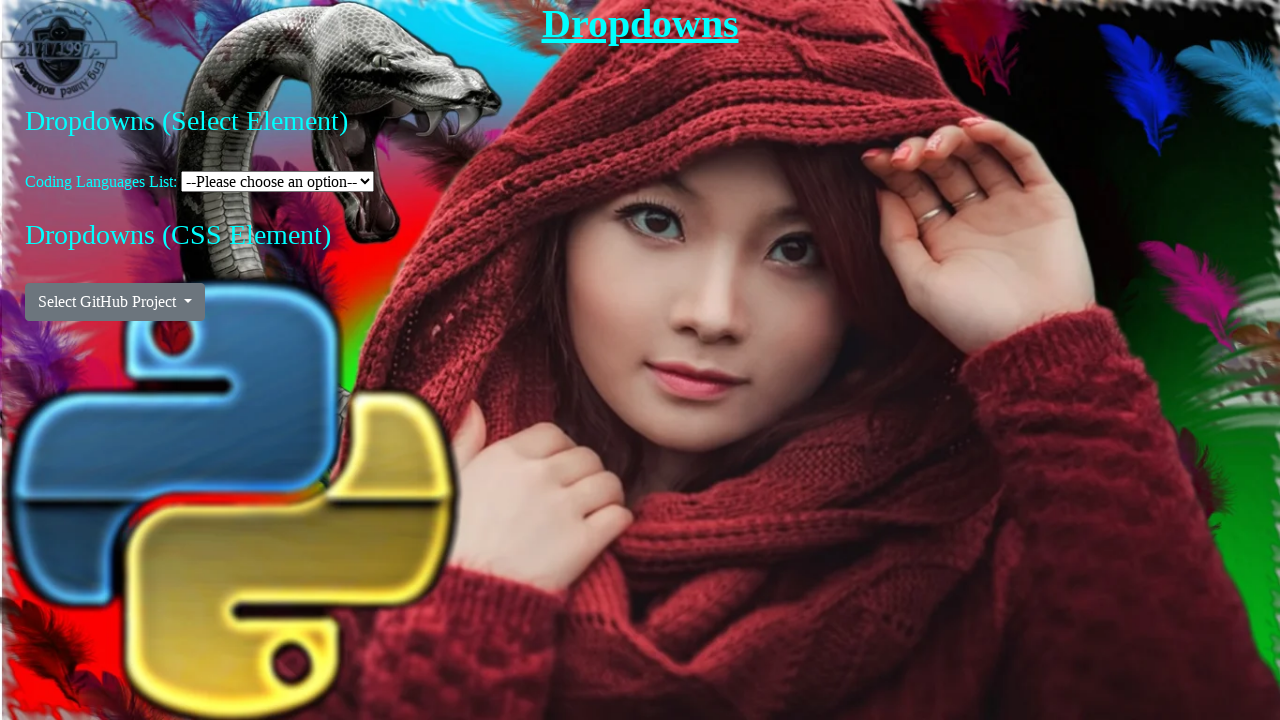

Selected 'Python' from coding language dropdown by value on #coding-language-select
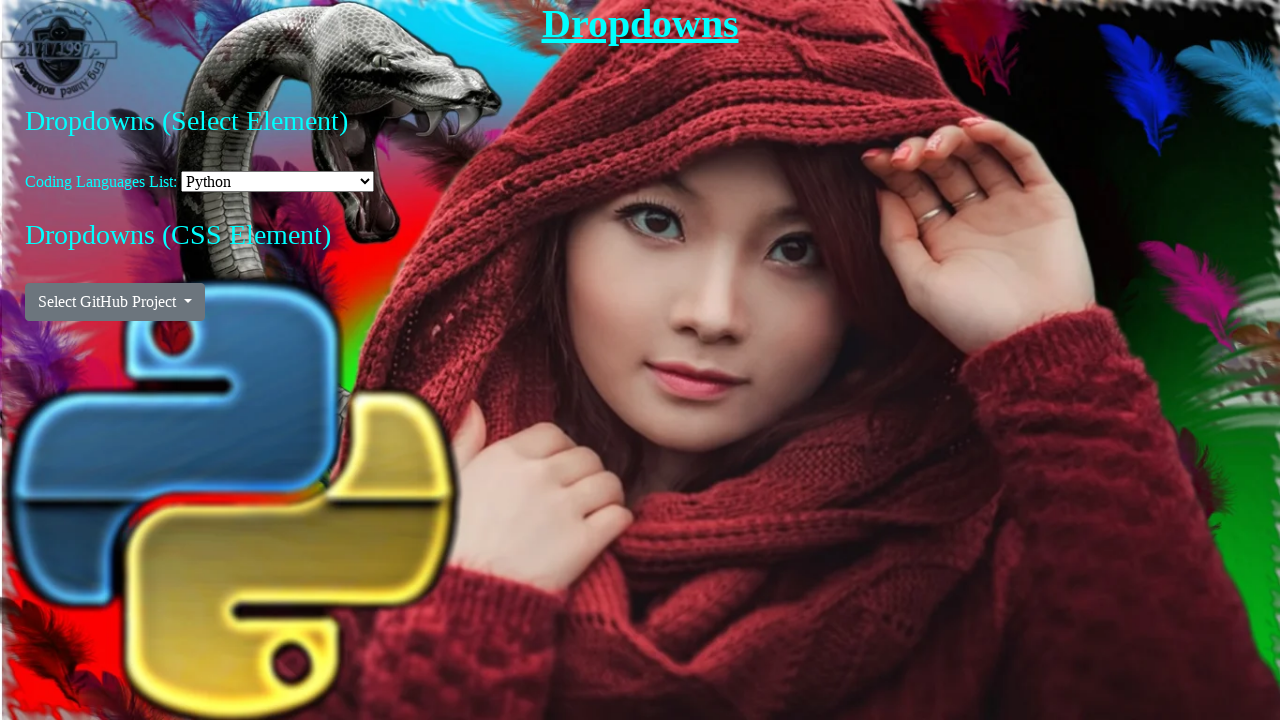

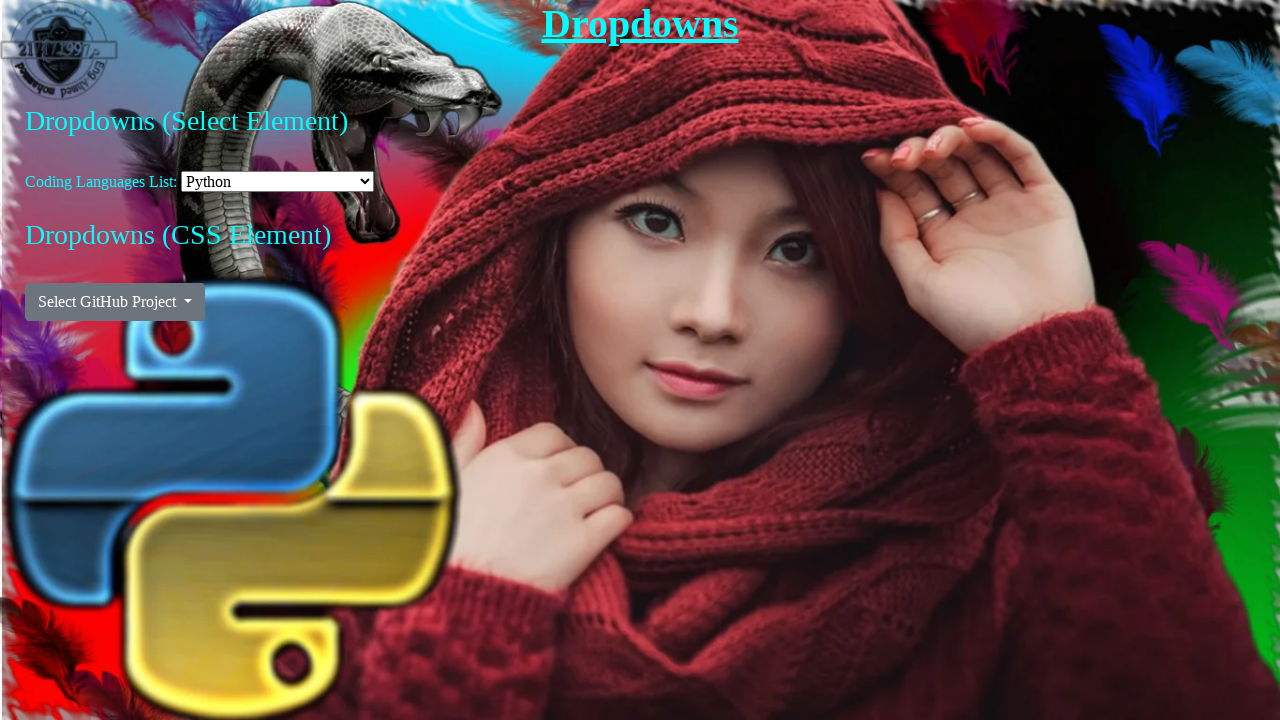